Navigates to Qxf2 Tutorial page and selects "Male" from a gender dropdown menu by clicking the dropdown button and then clicking the Male option.

Starting URL: http://qxf2.com/selenium-tutorial-main

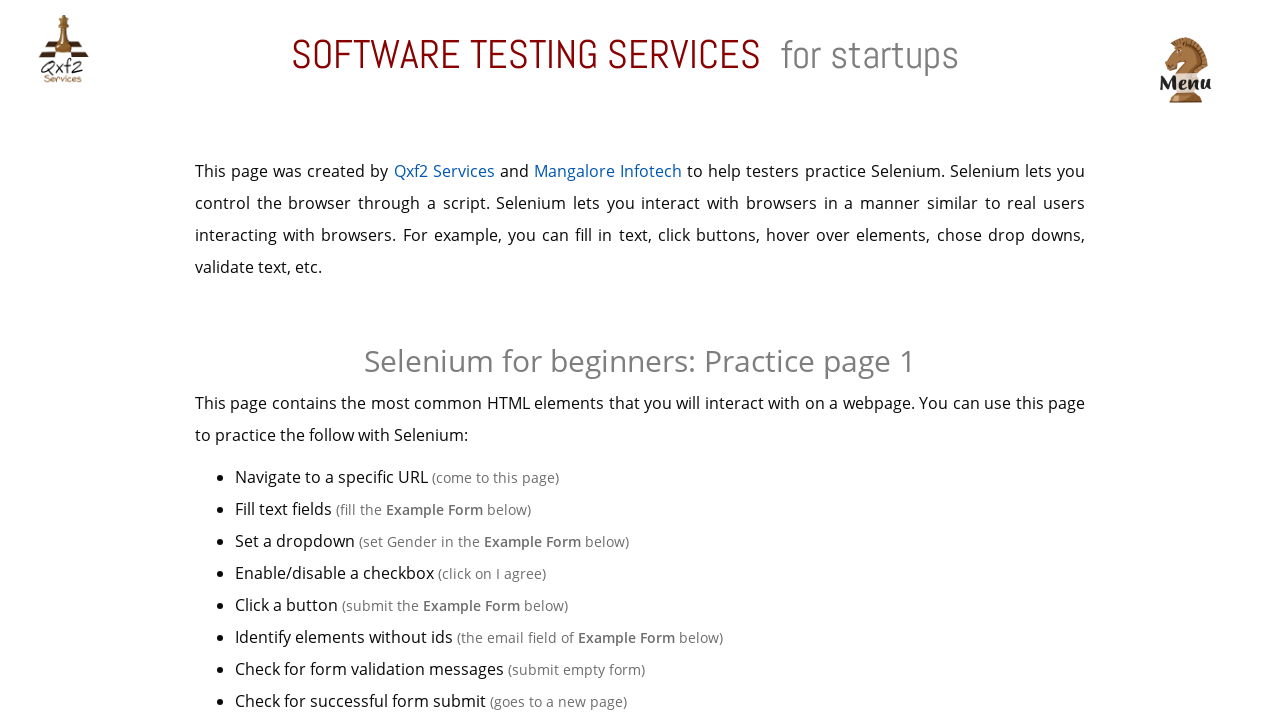

Navigated to Qxf2 Tutorial page
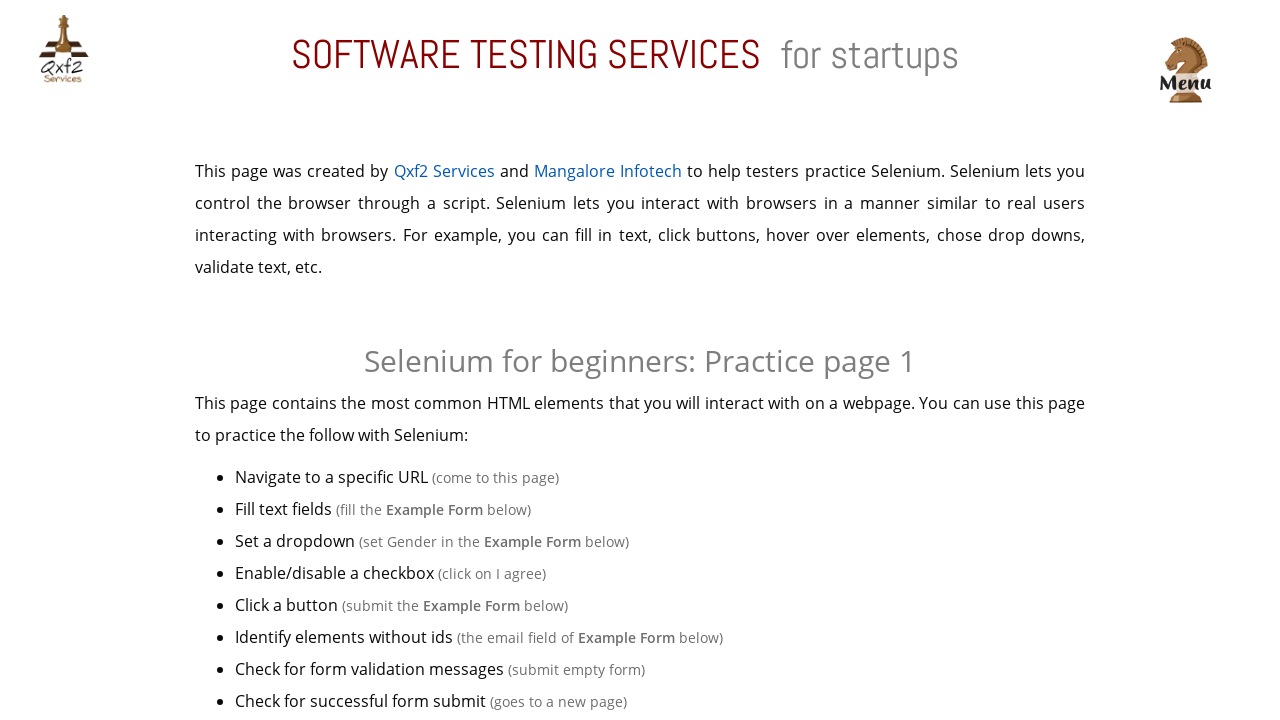

Clicked dropdown button to open gender options at (478, 360) on xpath=//button[@data-toggle='dropdown']
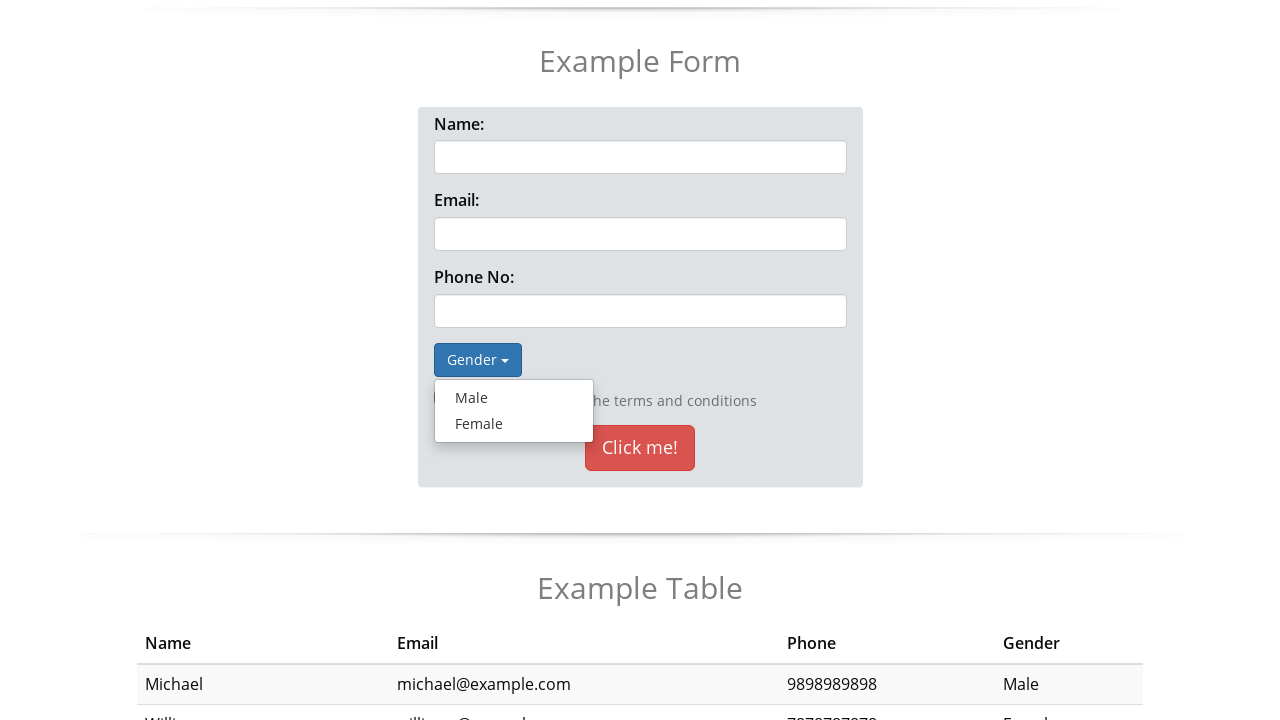

Waited for dropdown options to become visible
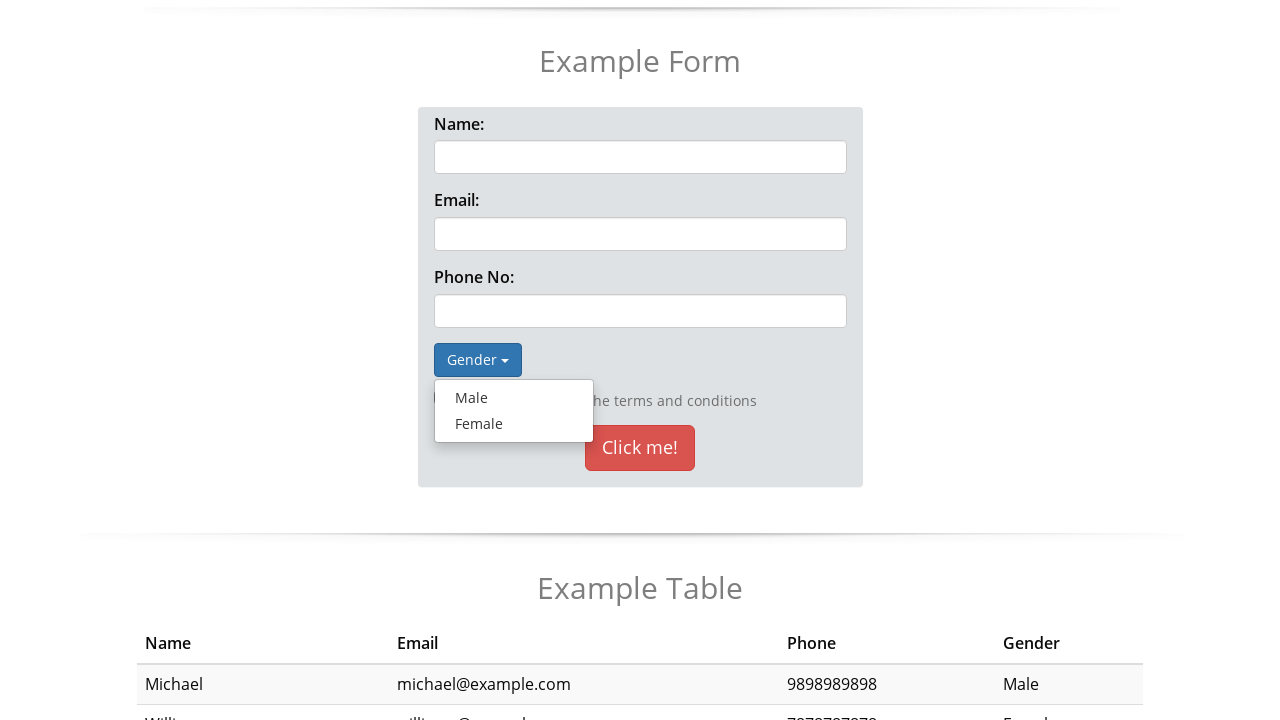

Selected 'Male' from the gender dropdown menu at (514, 398) on xpath=//a[text()='Male']
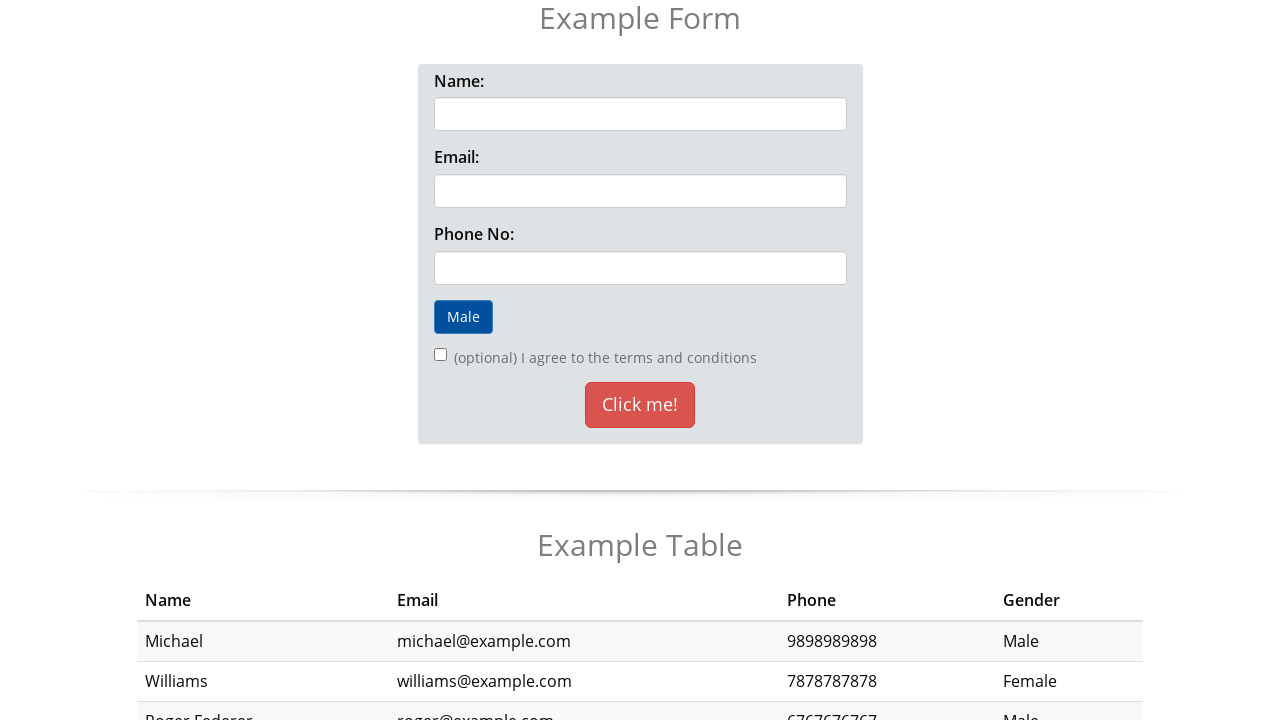

Waited for gender selection to be applied
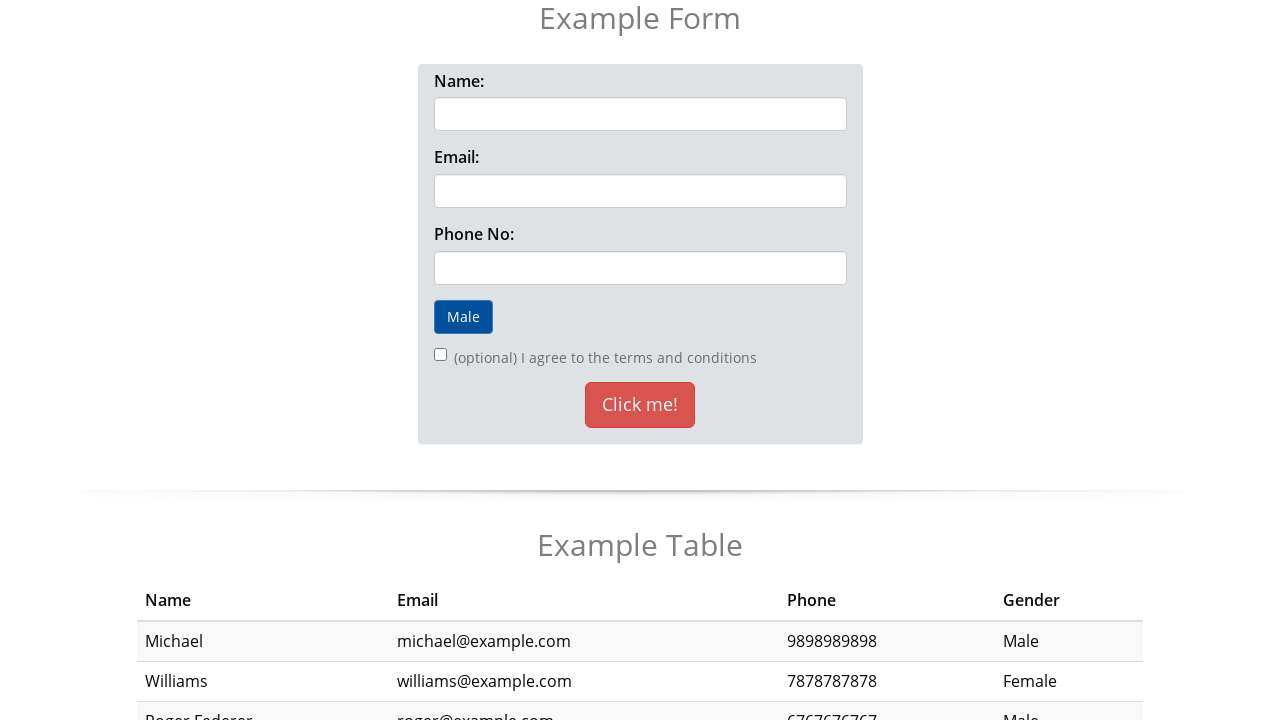

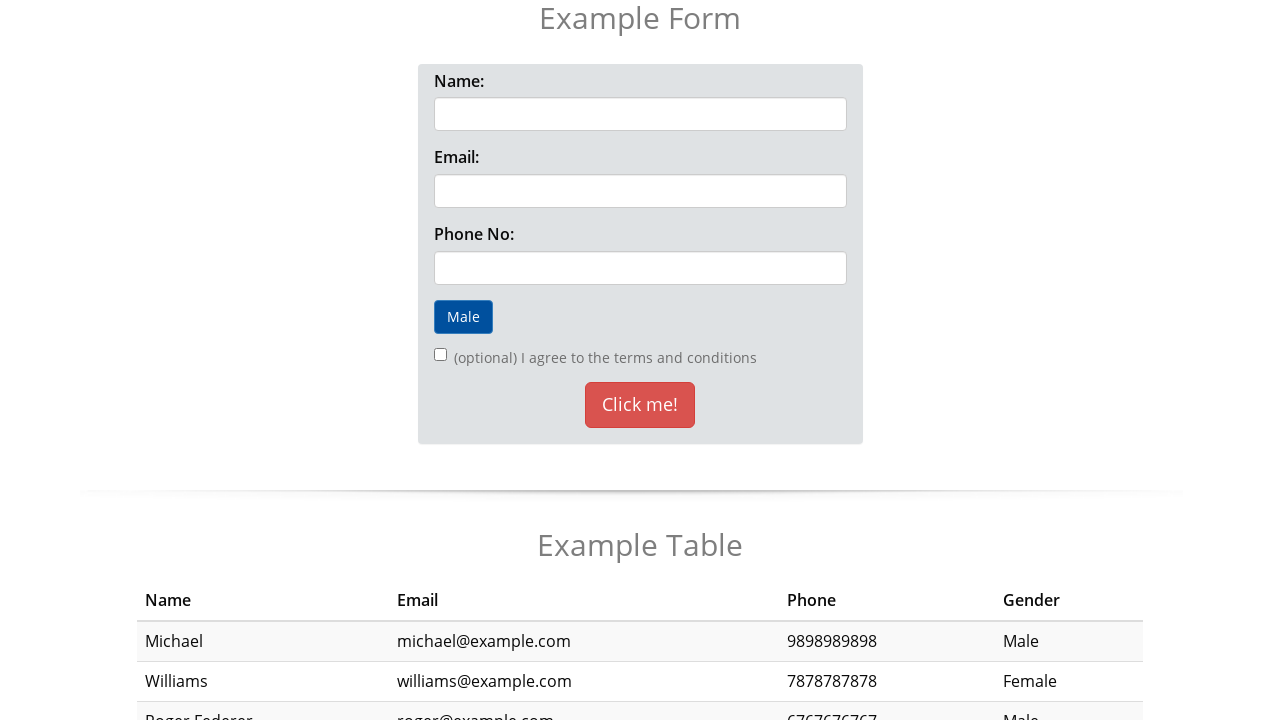